Clicks the Customer Login button and verifies that the user is directed to the customer selection page

Starting URL: https://www.globalsqa.com/angularJs-protractor/BankingProject/#/login

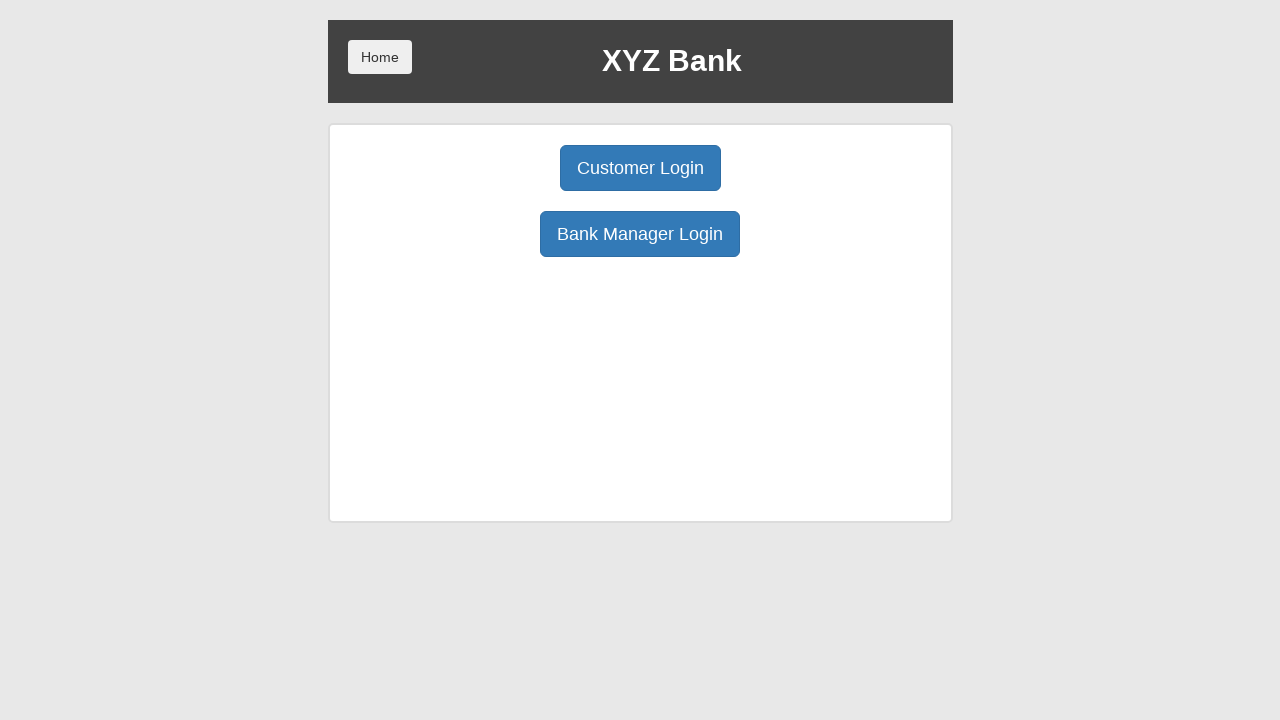

Clicked Customer Login button at (640, 168) on internal:role=button[name="Customer Login"i]
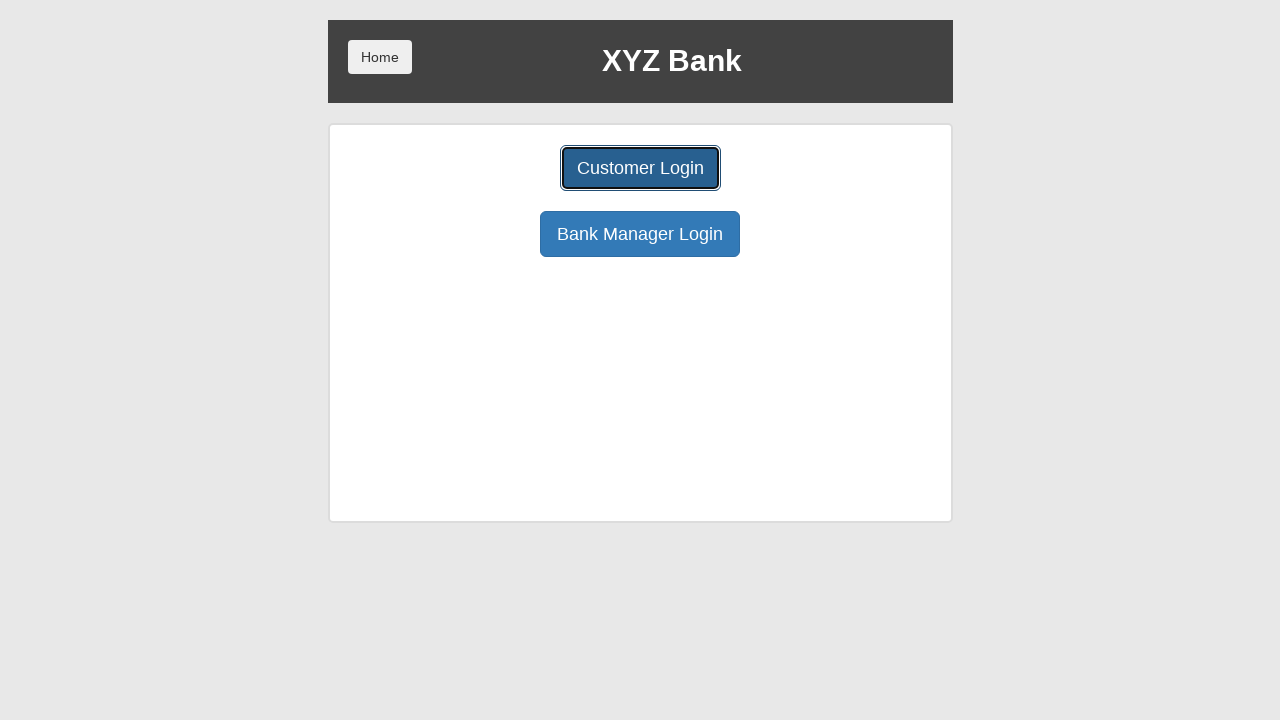

Navigated to customer selection page
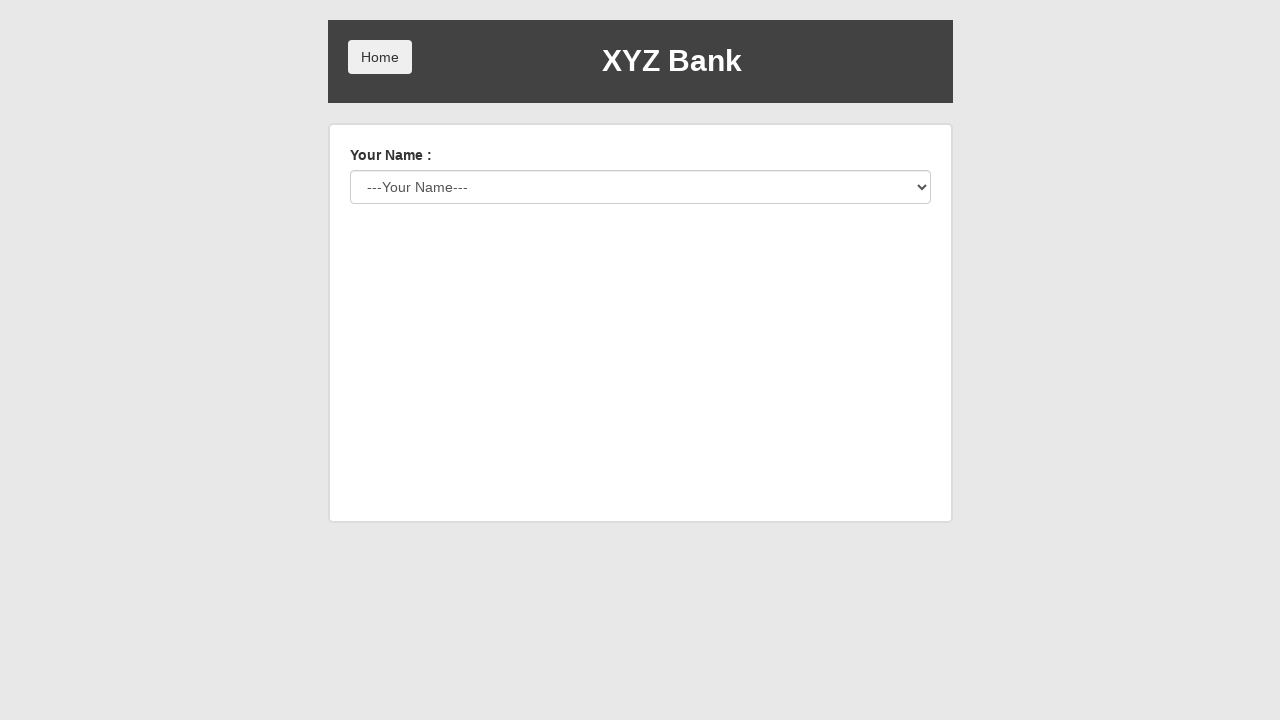

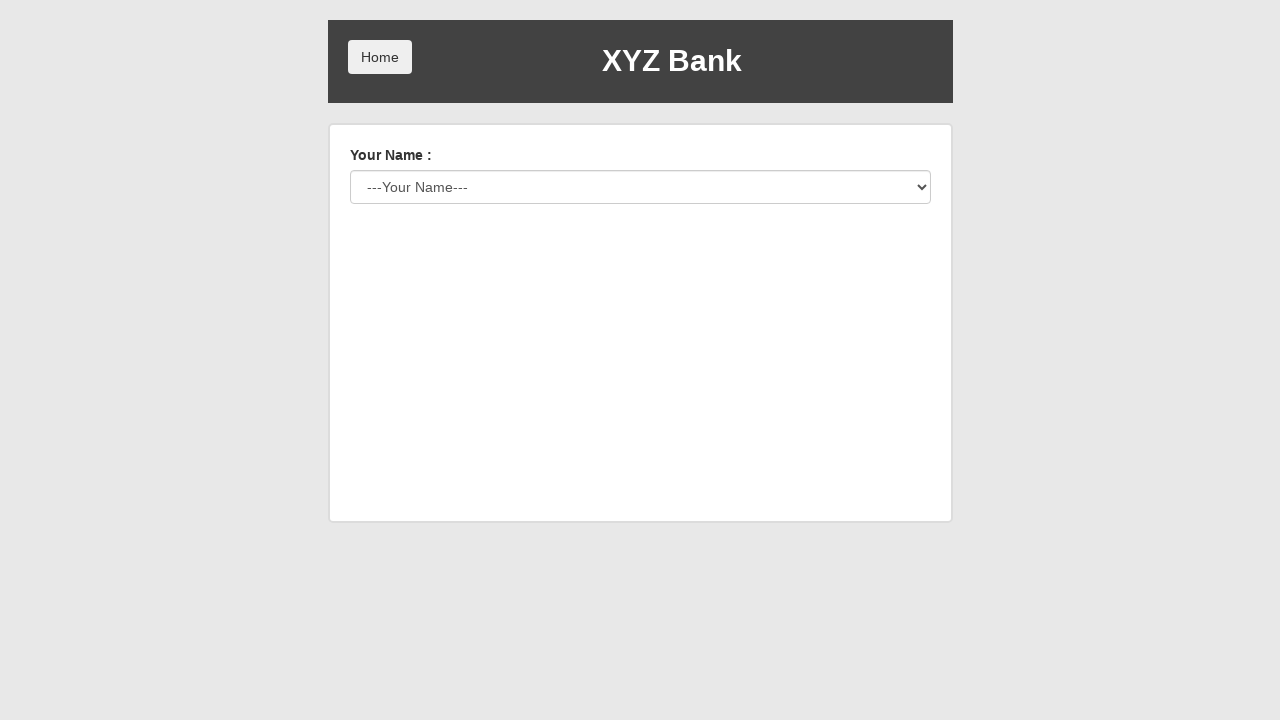